Navigates to python.org, enters a search query in the search box, submits the search, and waits for results

Starting URL: http://www.python.org

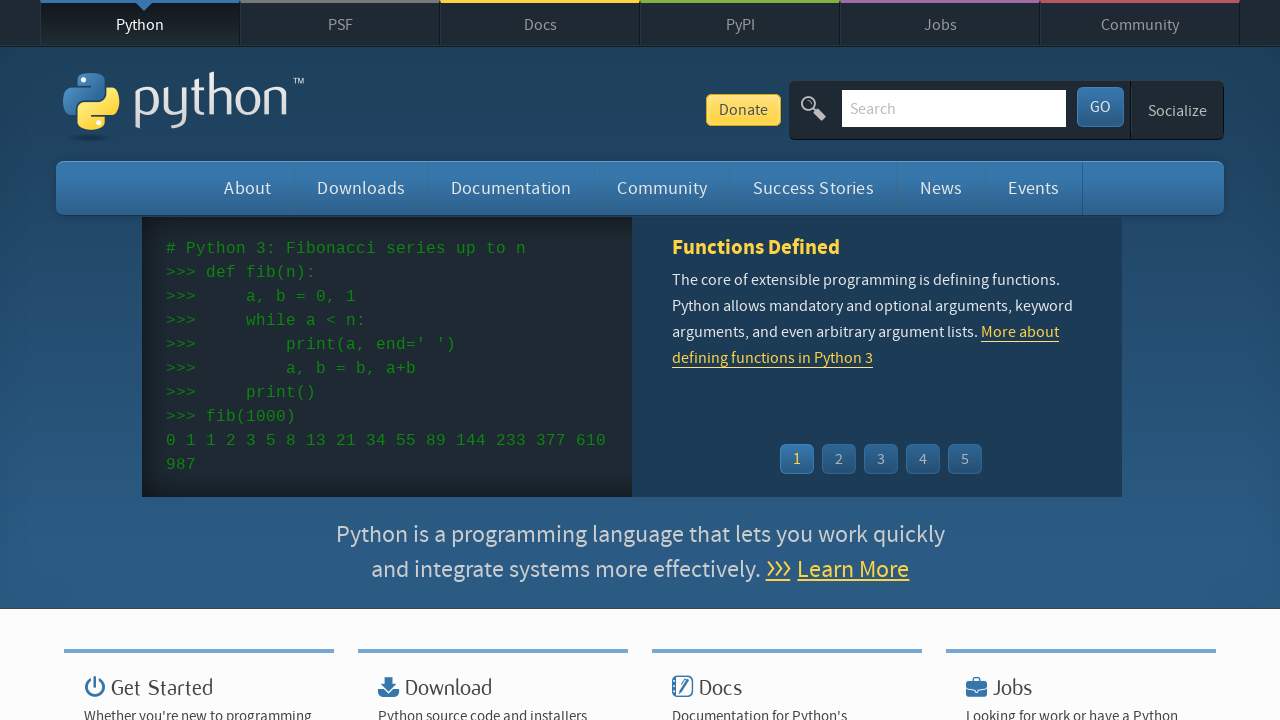

Cleared the search input field on input[name='q']
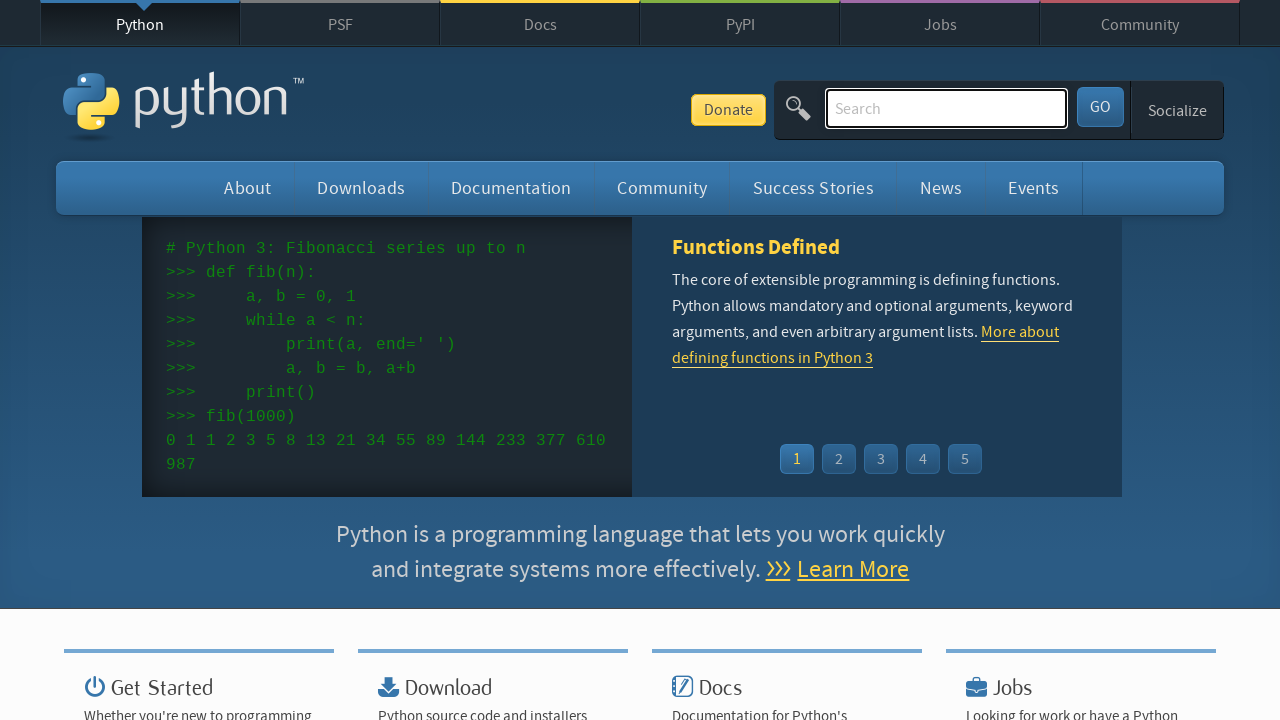

Entered 'pycon' in the search field on input[name='q']
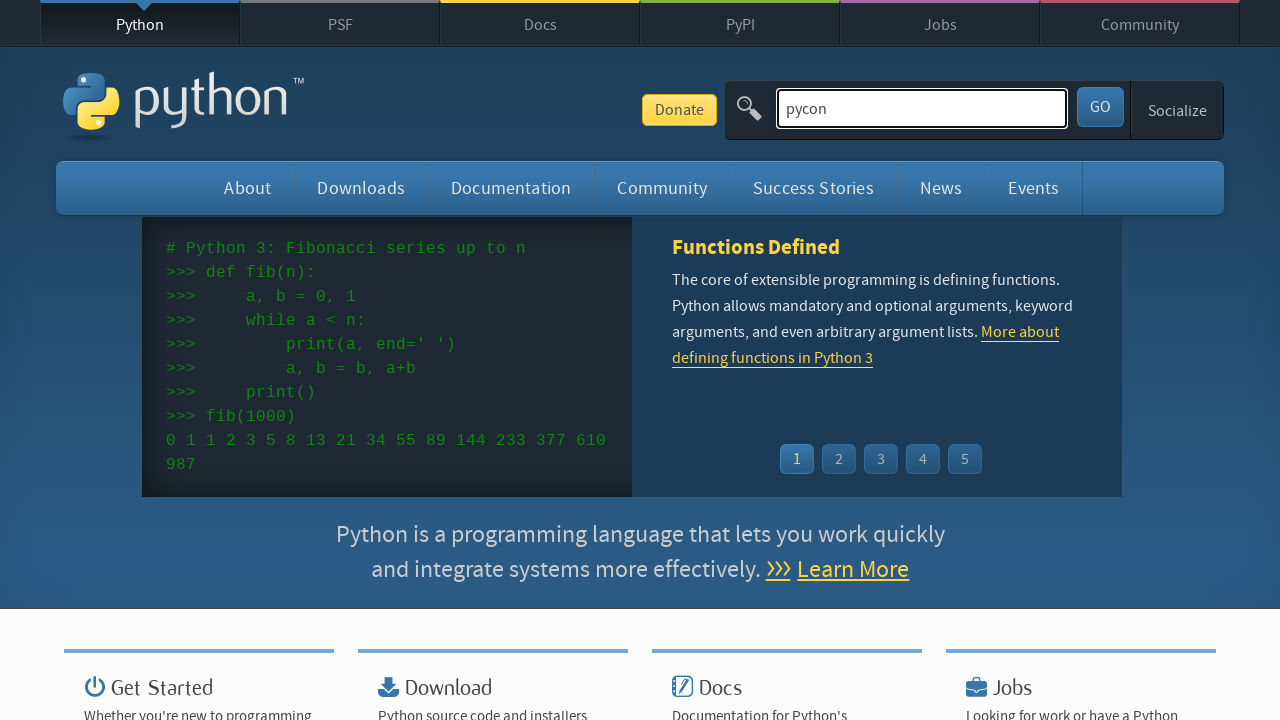

Pressed Enter to submit the search query on input[name='q']
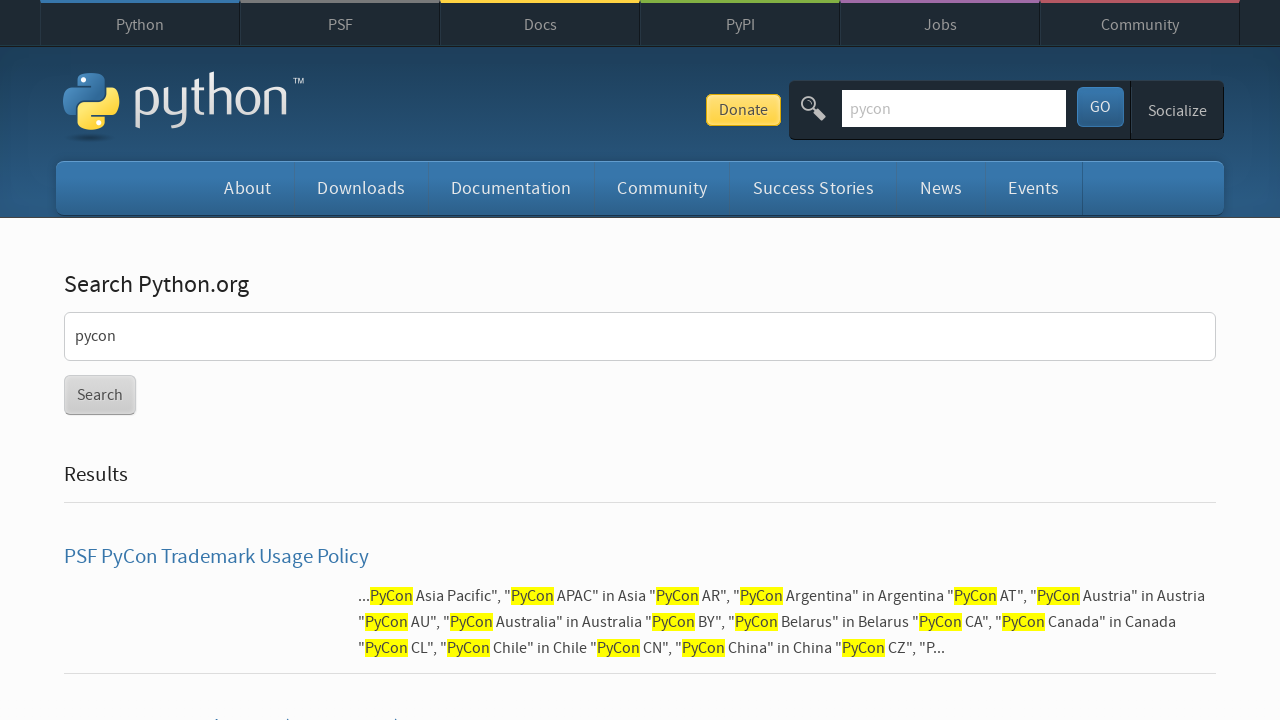

Search results page loaded
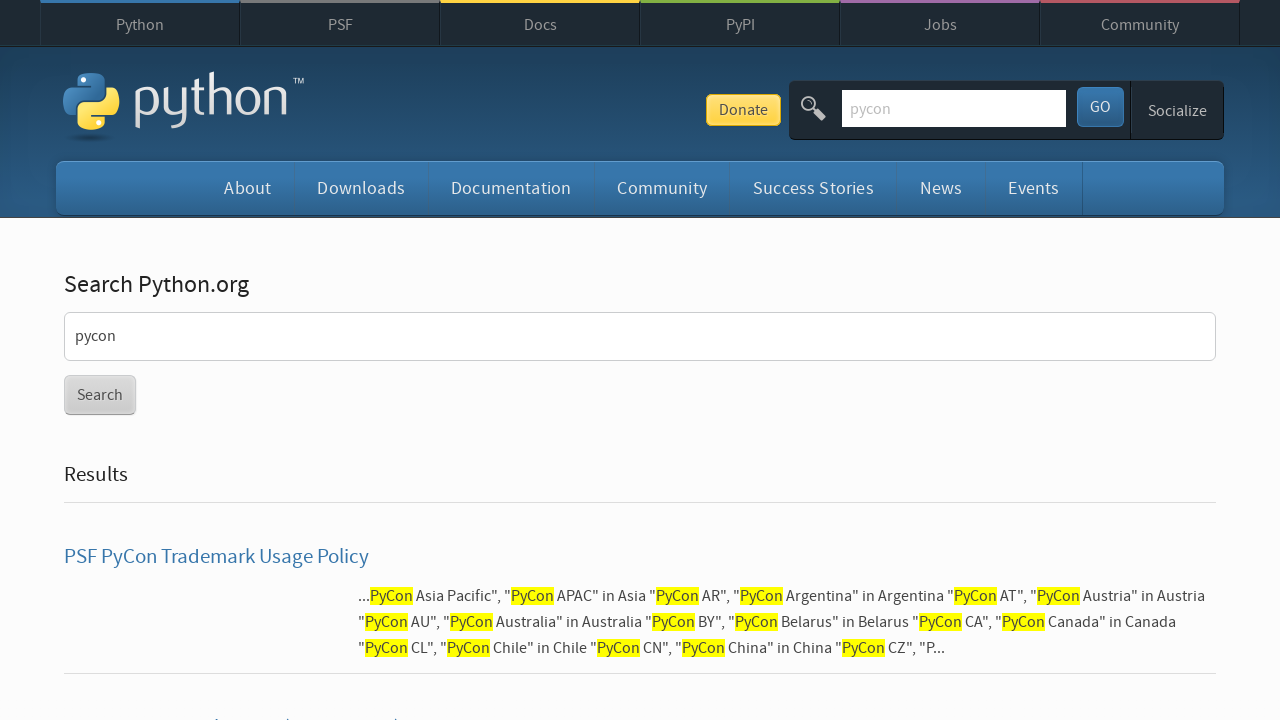

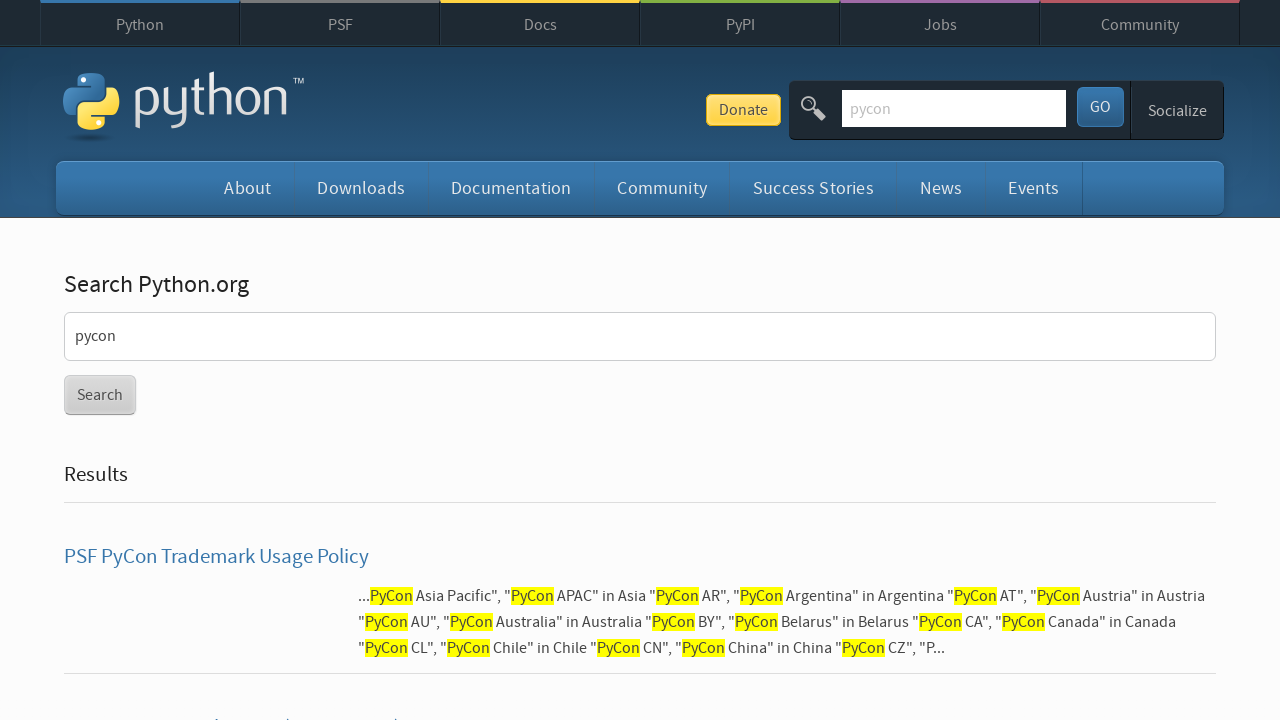